Automates a math exercise form by extracting a hidden value from an HTML attribute, calculating the logarithm of a trigonometric expression, filling in the answer, selecting checkbox and radio button, and submitting the form.

Starting URL: http://suninjuly.github.io/get_attribute.html

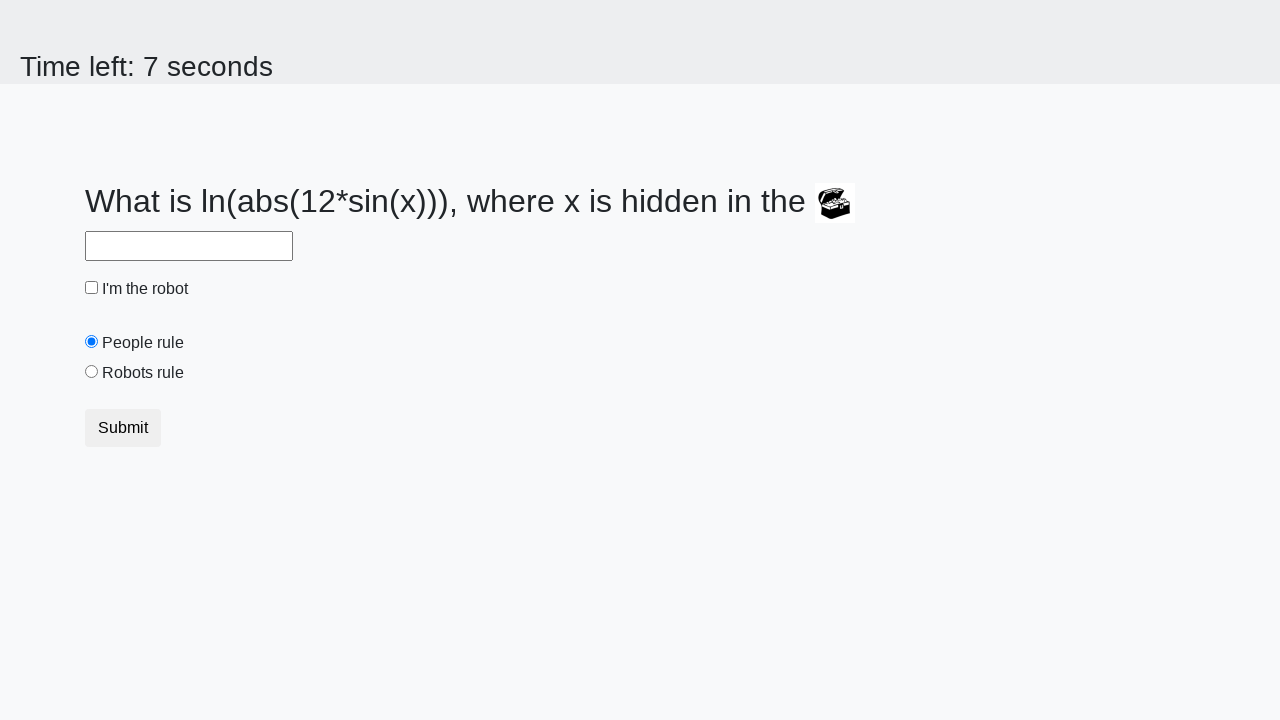

Located treasure element by ID
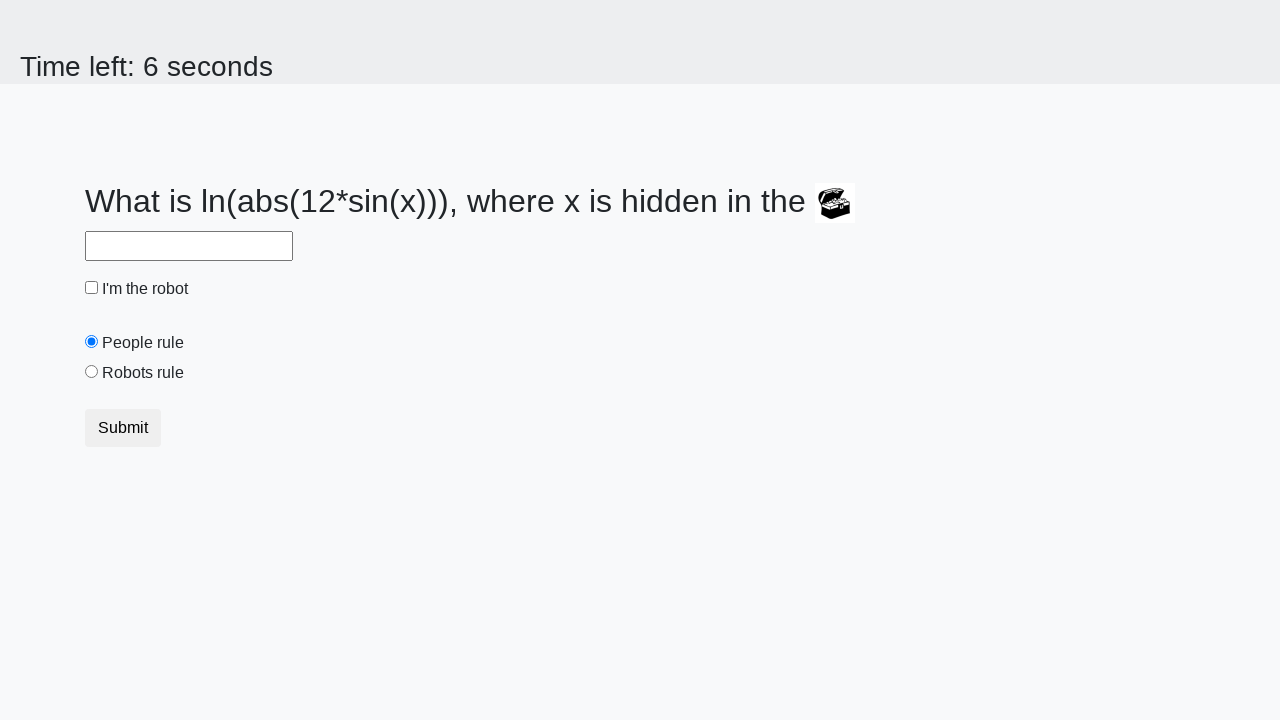

Extracted valuex attribute from treasure element: 360
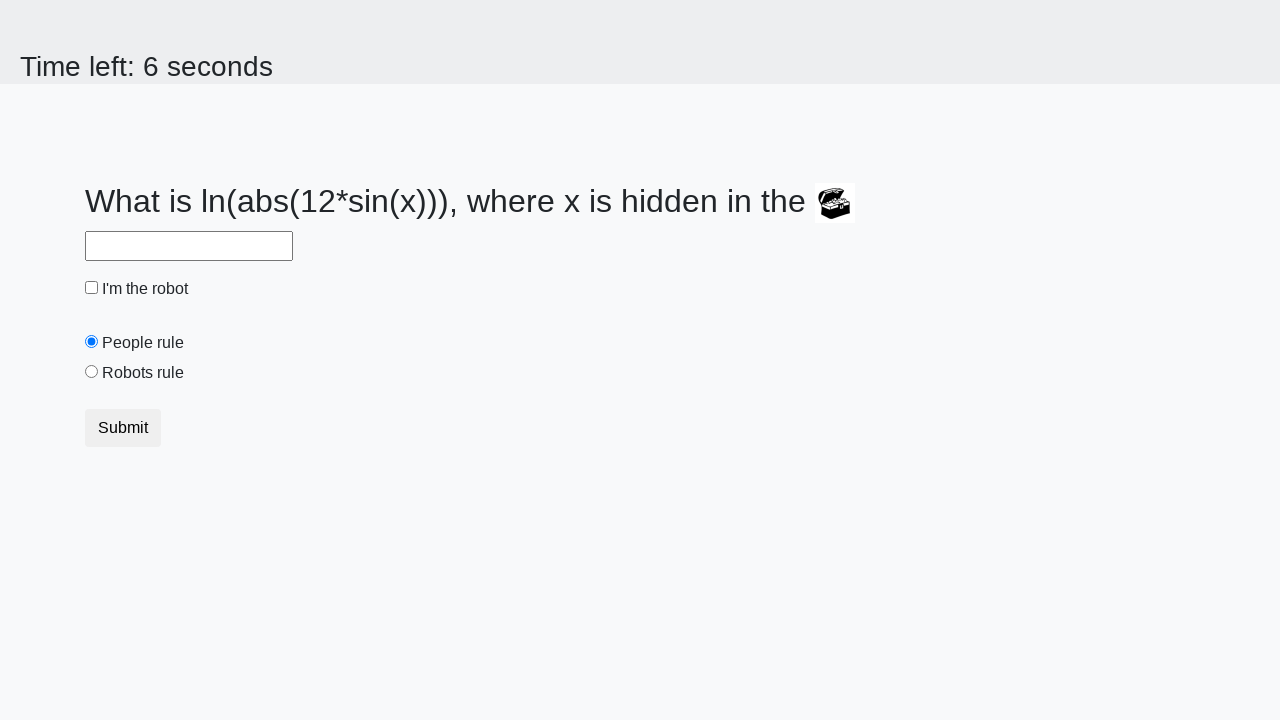

Calculated logarithm of trigonometric expression: 2.442954562176258
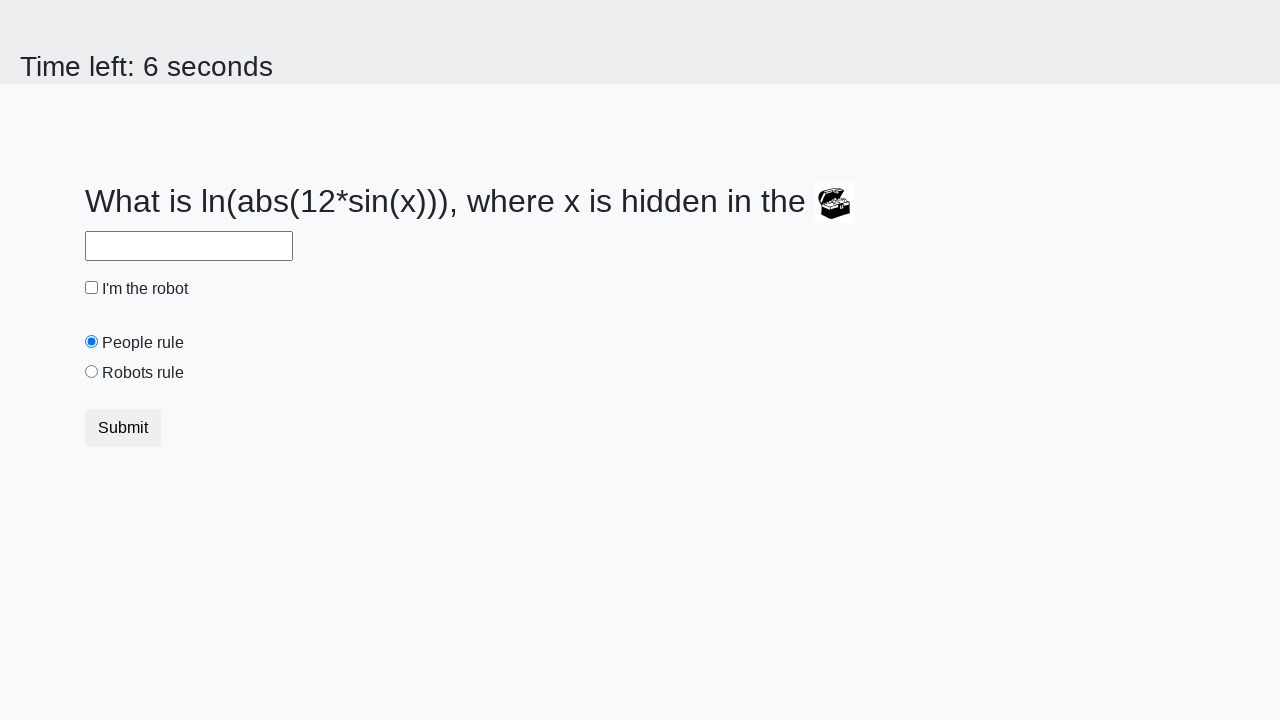

Filled answer field with calculated value: 2.442954562176258 on #answer
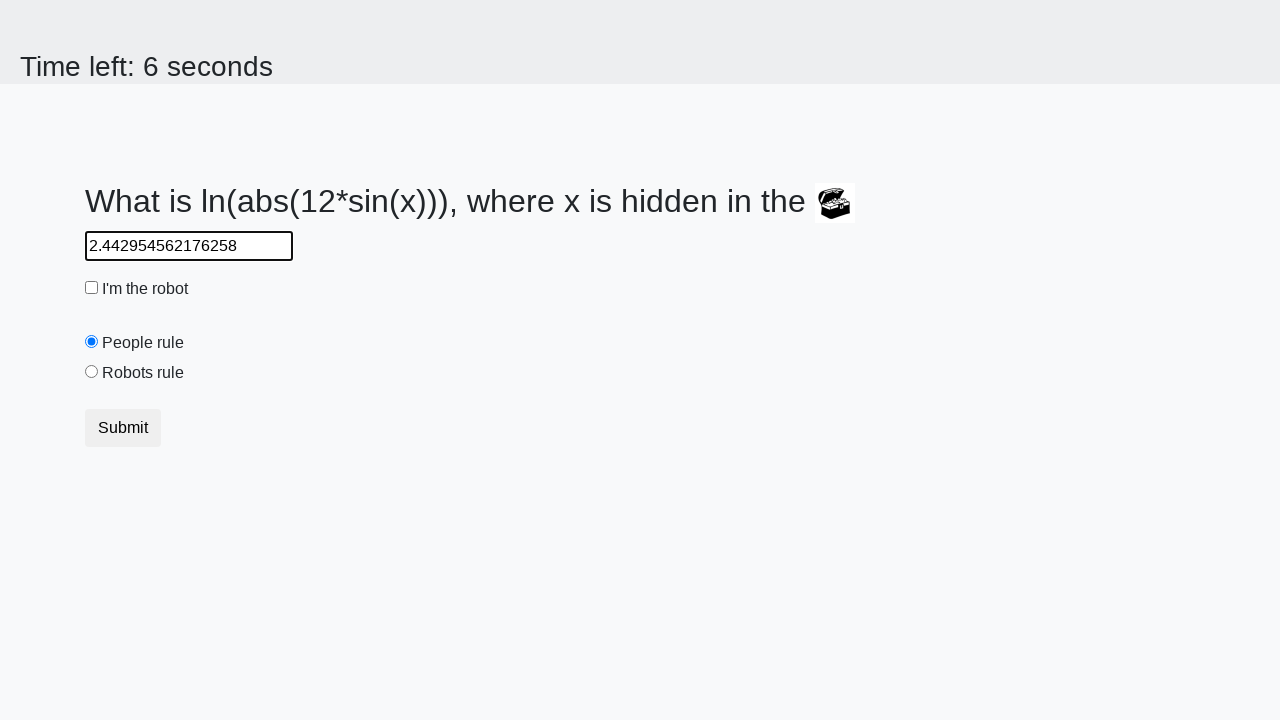

Clicked robot checkbox at (92, 288) on #robotCheckbox
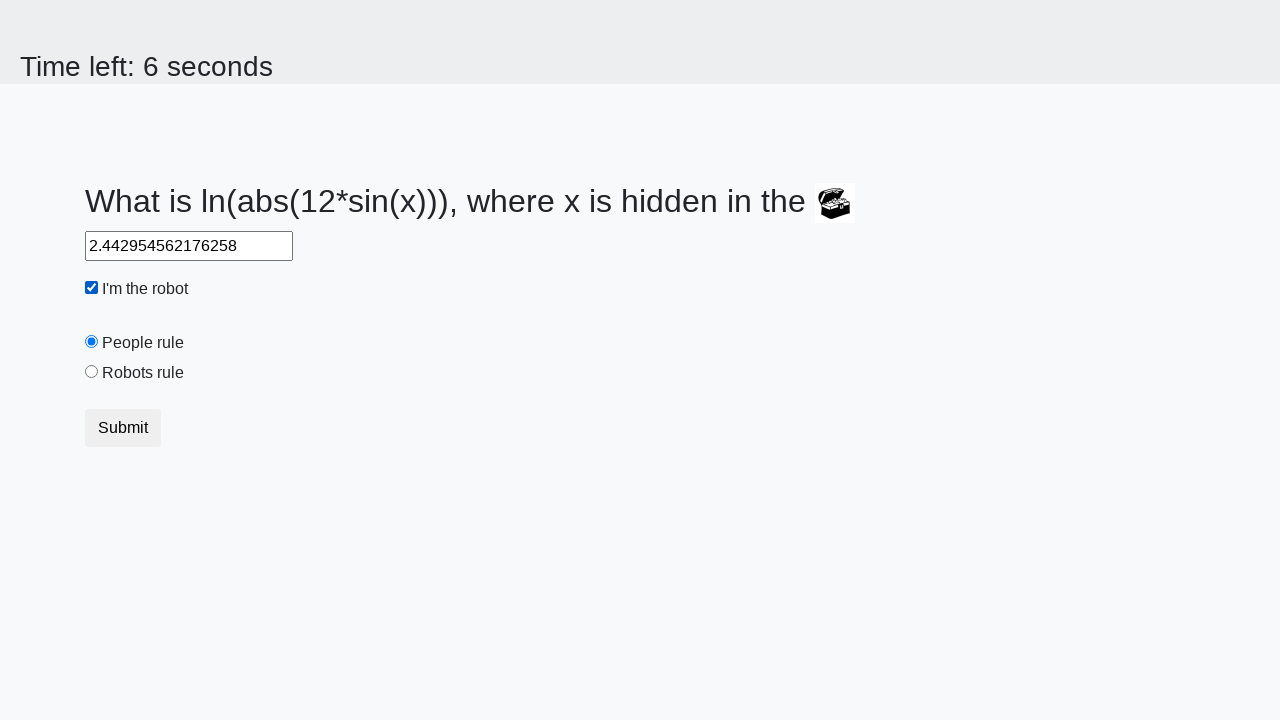

Clicked 'robots rule' radio button at (92, 372) on #robotsRule
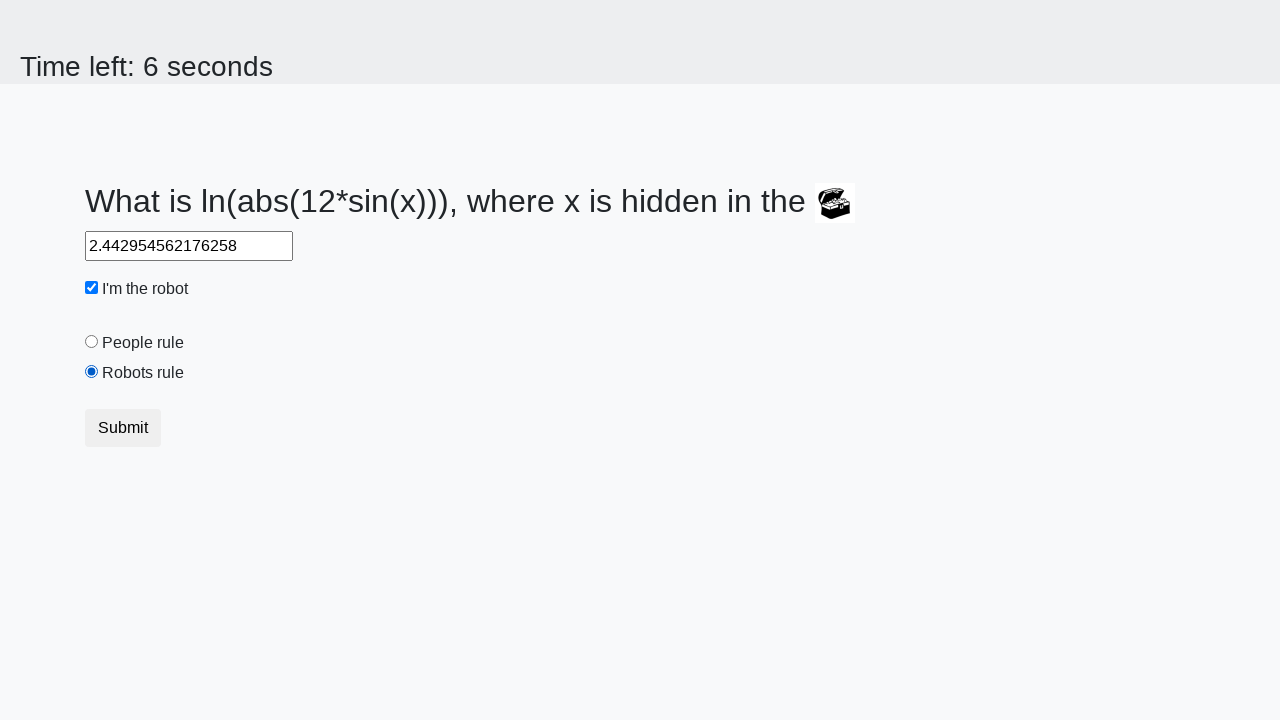

Clicked submit button to submit the form at (123, 428) on .btn
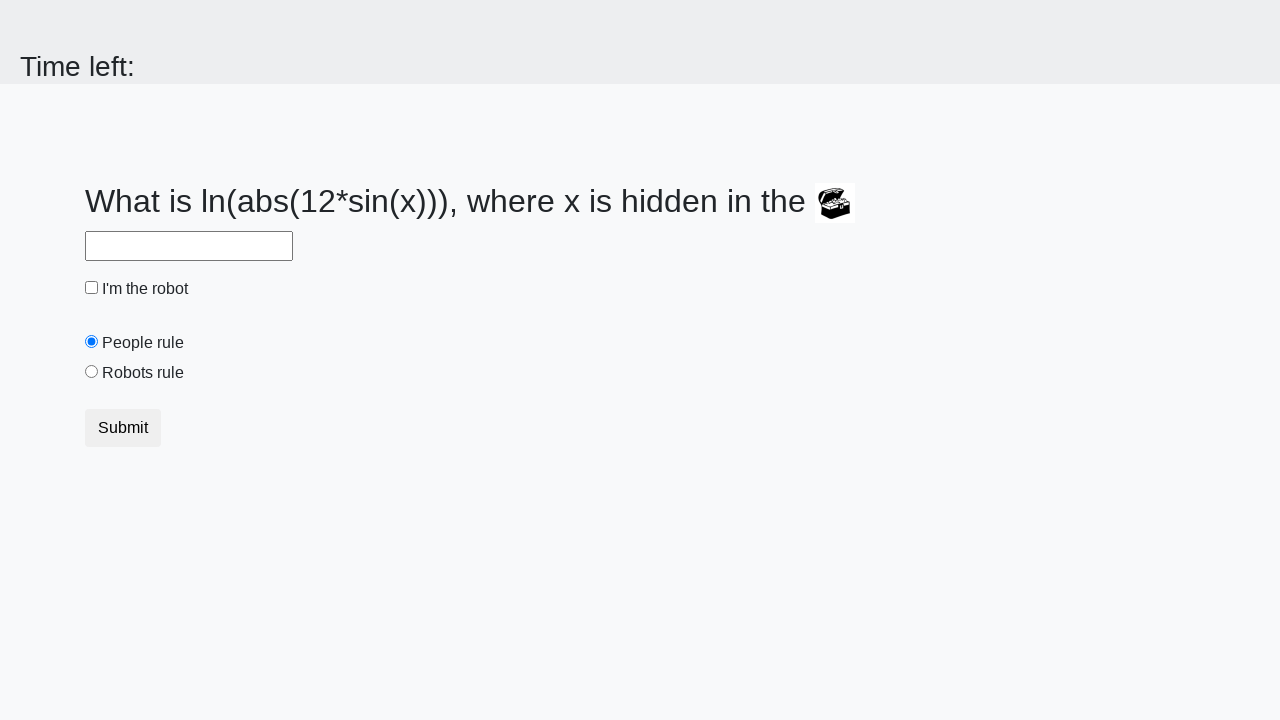

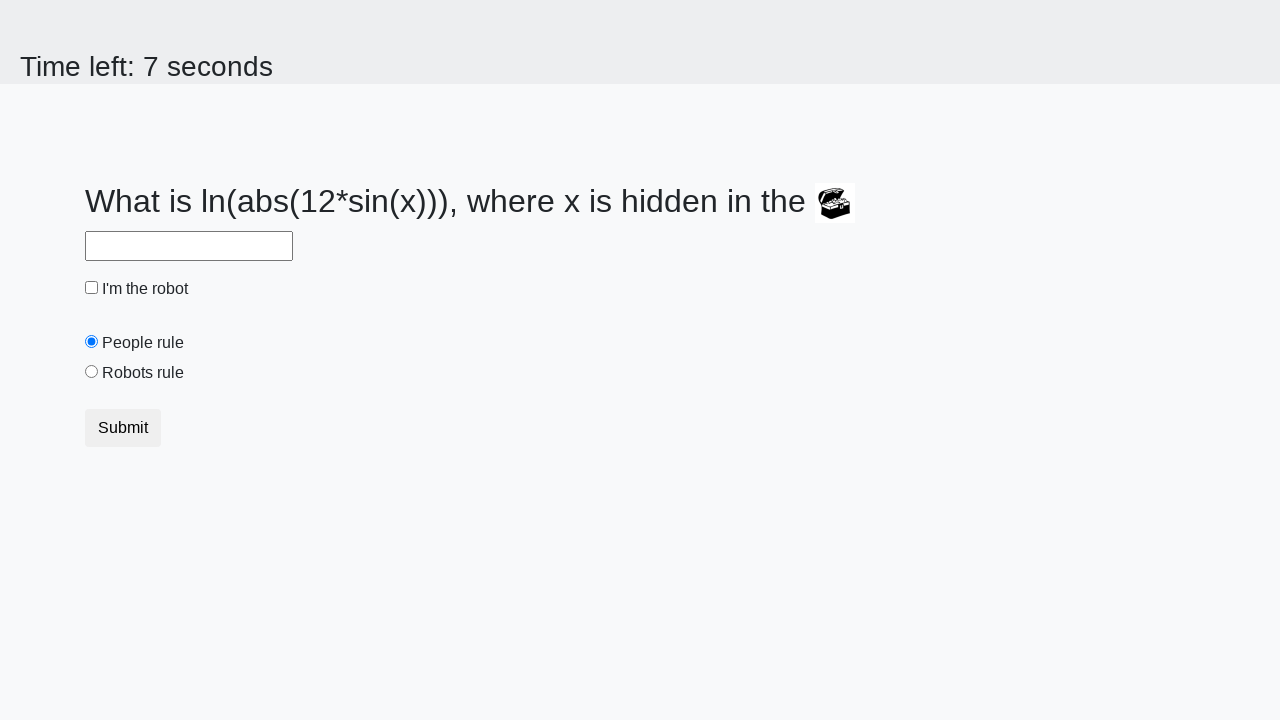